Tests adding an iPhone 12 product to the shopping cart on BrowserStack demo e-commerce site and verifies the item appears in the cart.

Starting URL: https://bstackdemo.com/

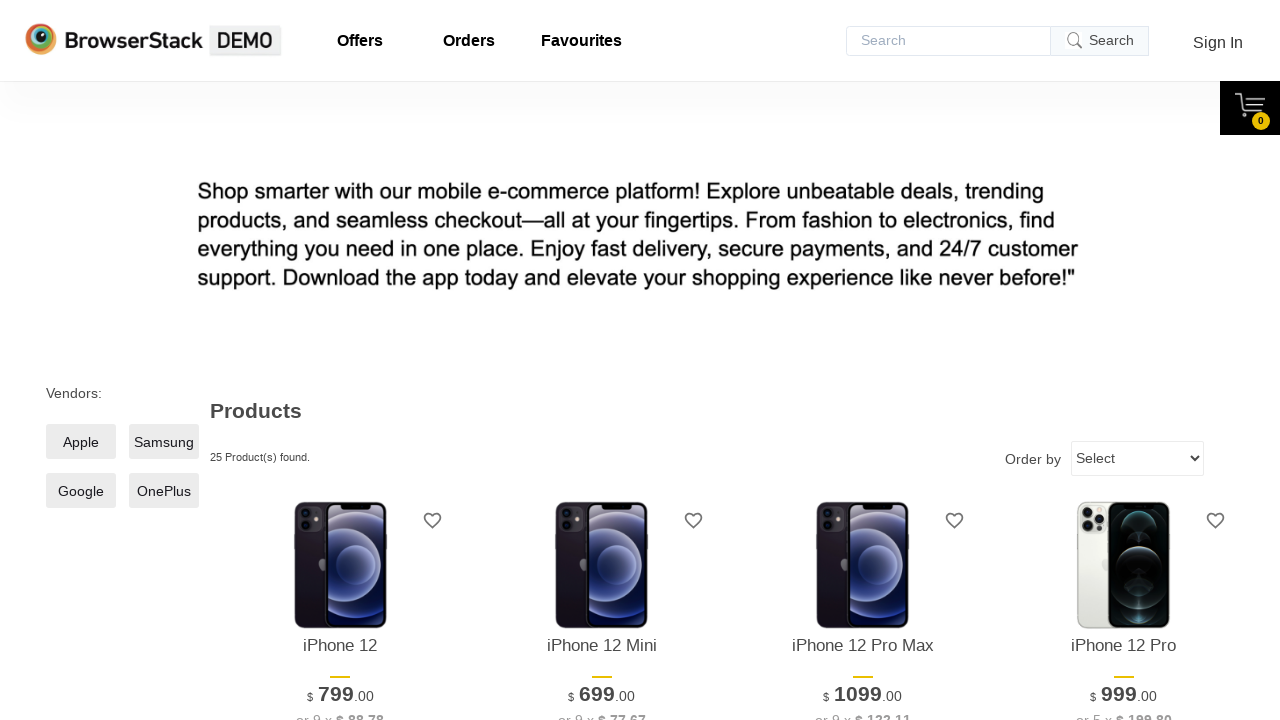

Waited for page to load with 'StackDemo' in title
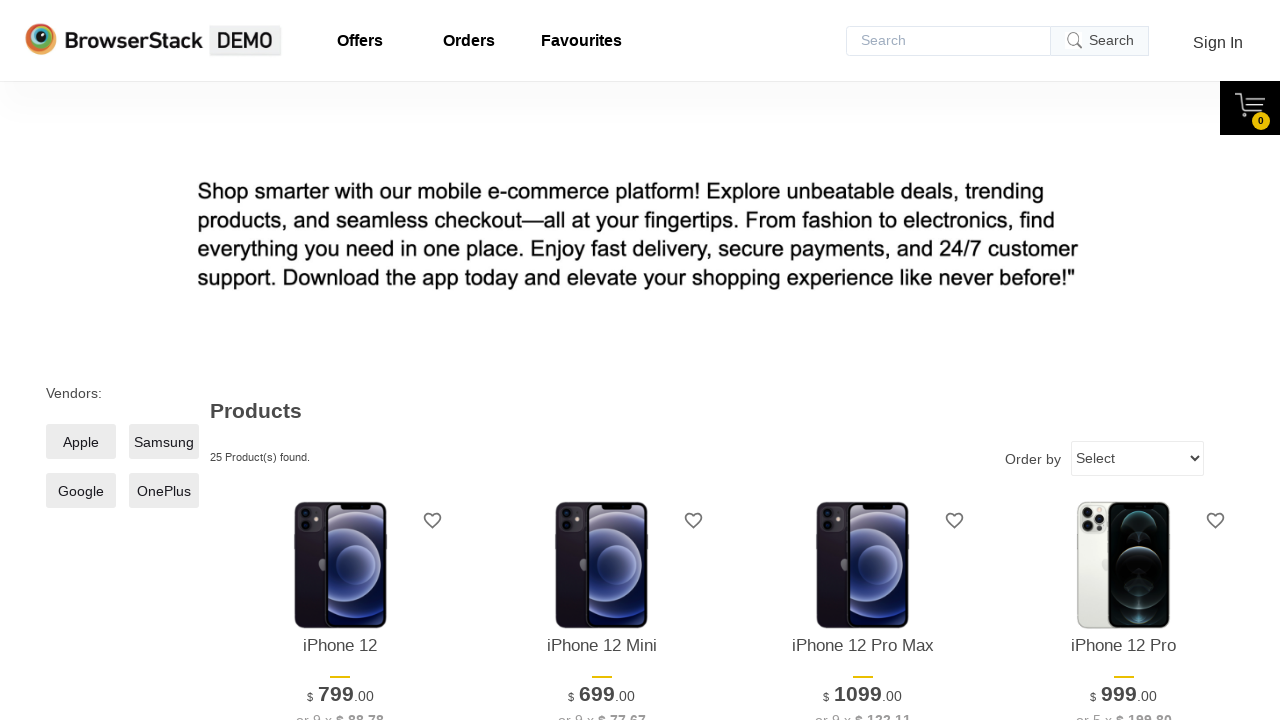

Retrieved iPhone 12 product name from page
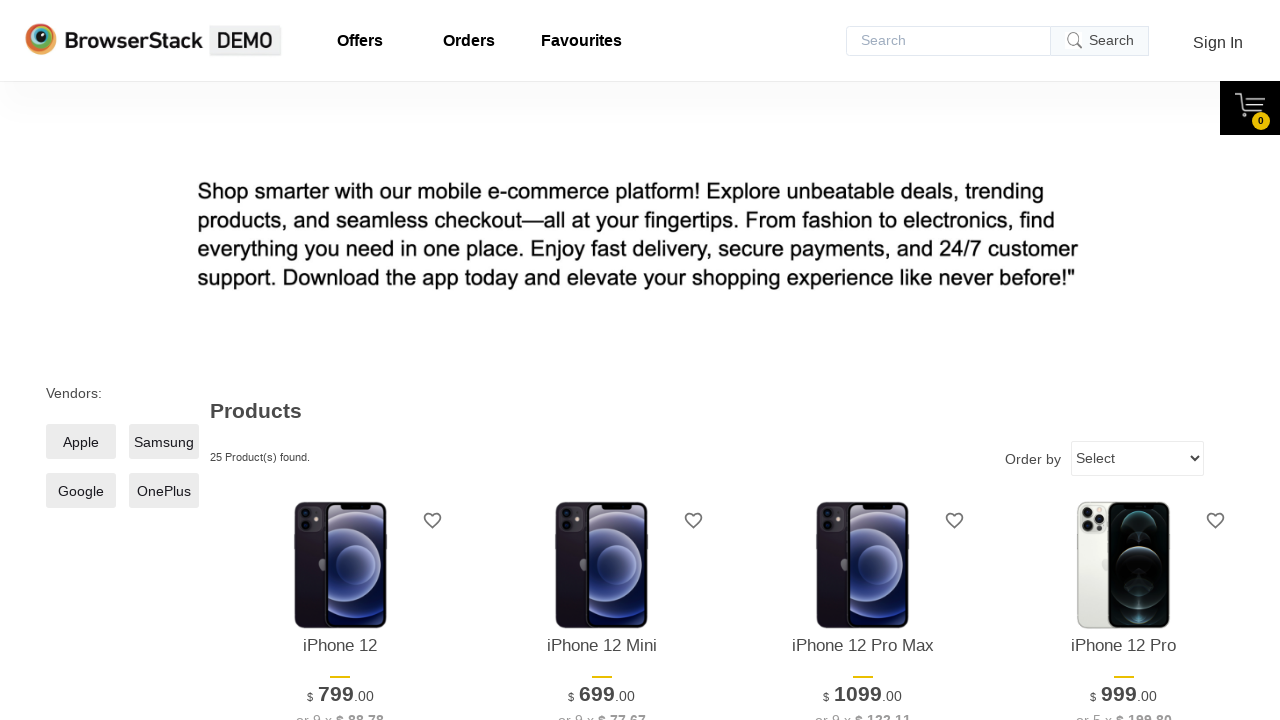

Clicked 'Add to cart' button for iPhone 12 at (340, 361) on xpath=//*[@id="1"]/div[4]
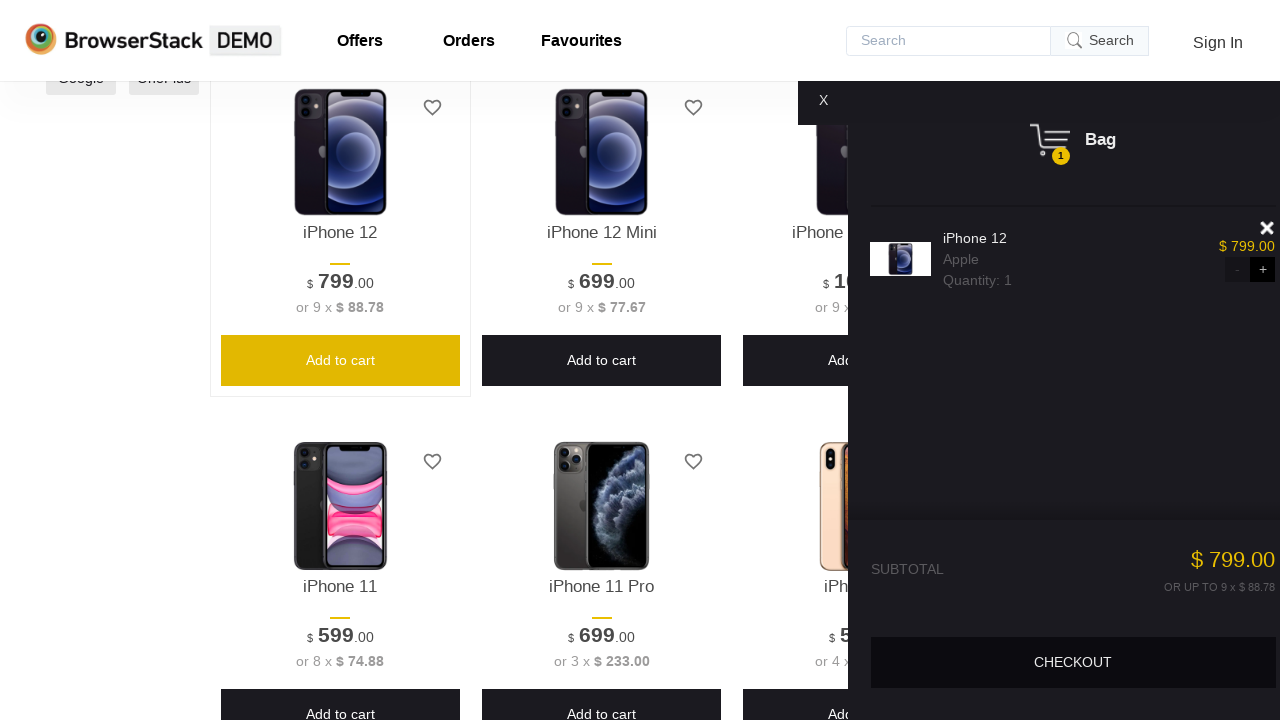

Waited for cart pane to become visible
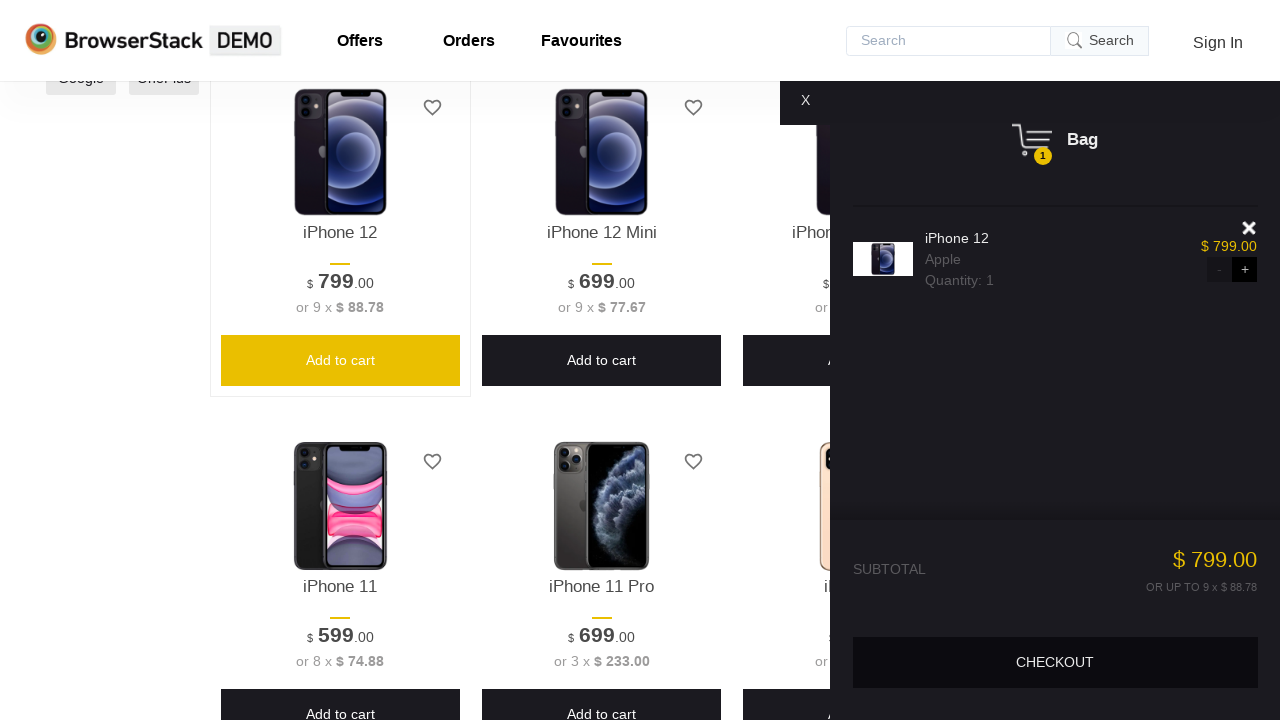

Retrieved iPhone 12 product name from shopping cart
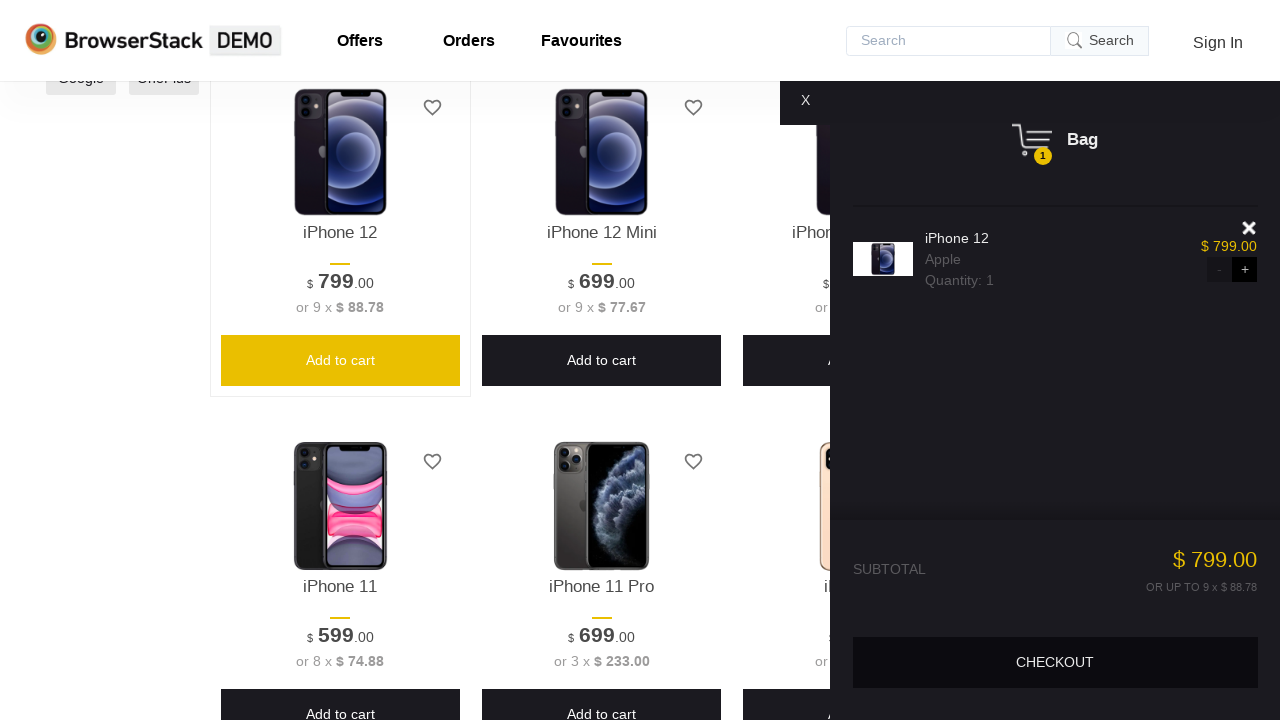

Verified iPhone 12 was successfully added to cart: 'iPhone 12'
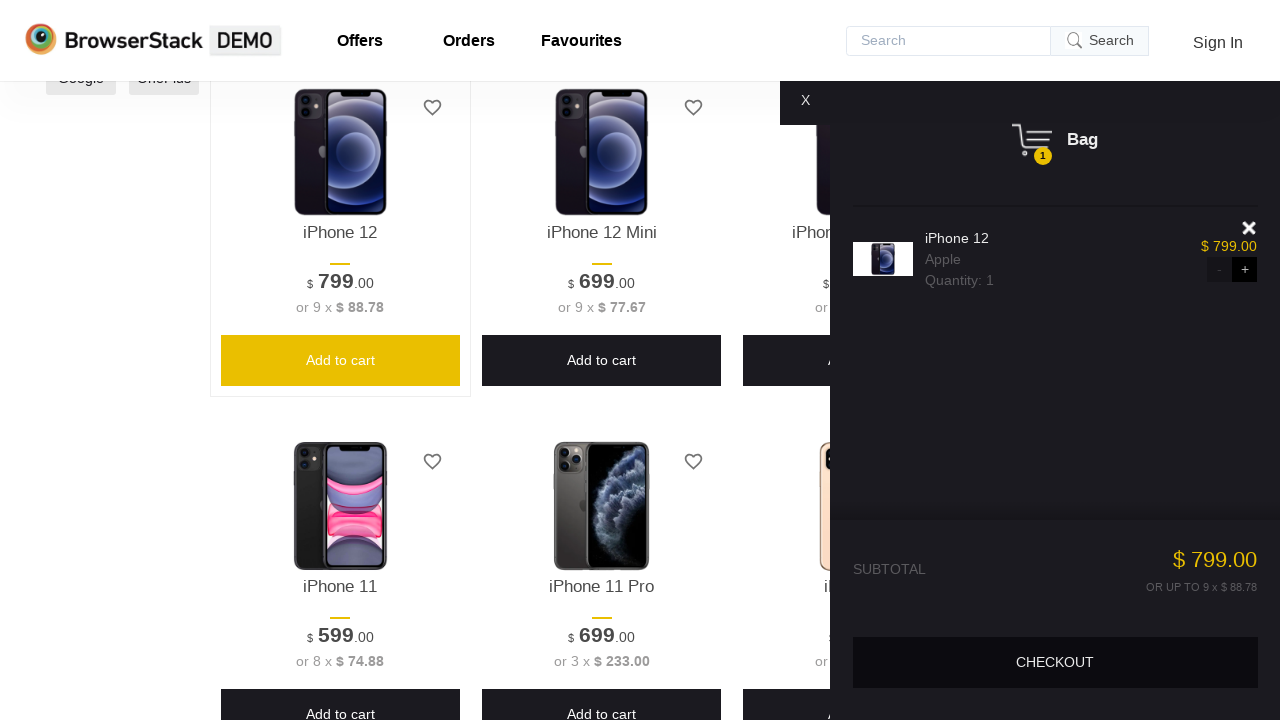

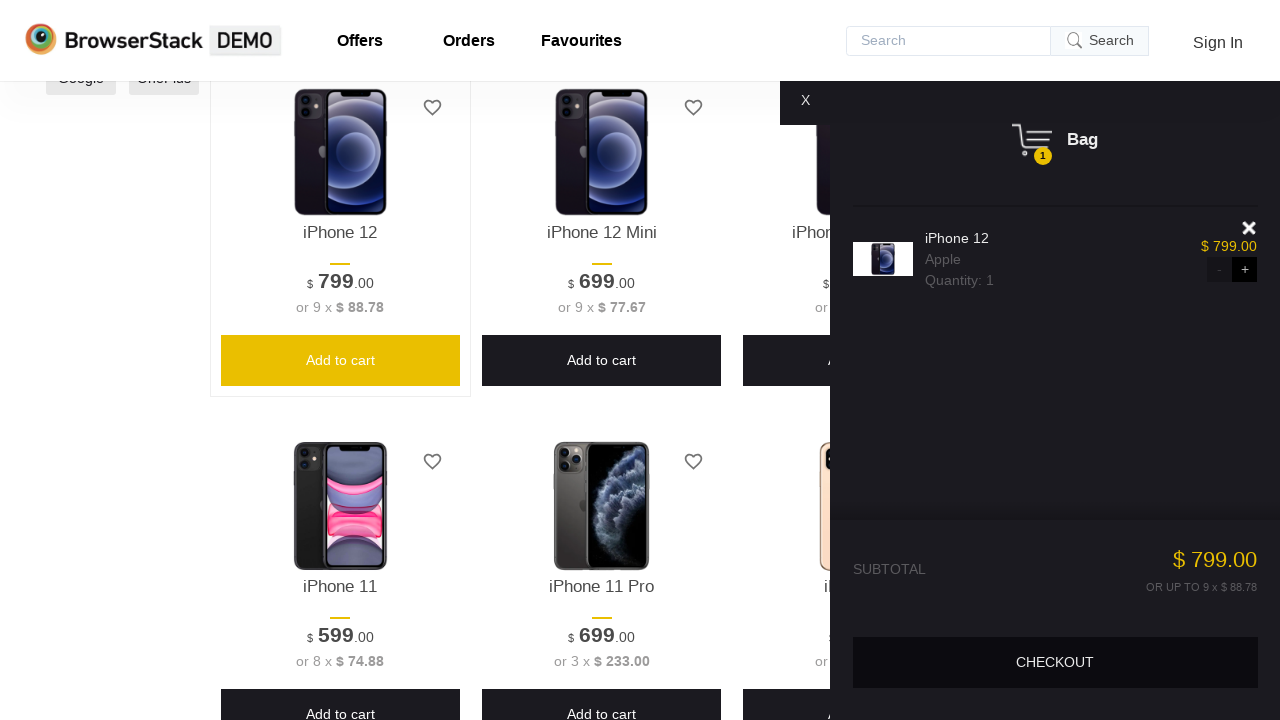